Navigates to the Subscriptions page by clicking the link and scrolls down

Starting URL: https://driftaway.coffee

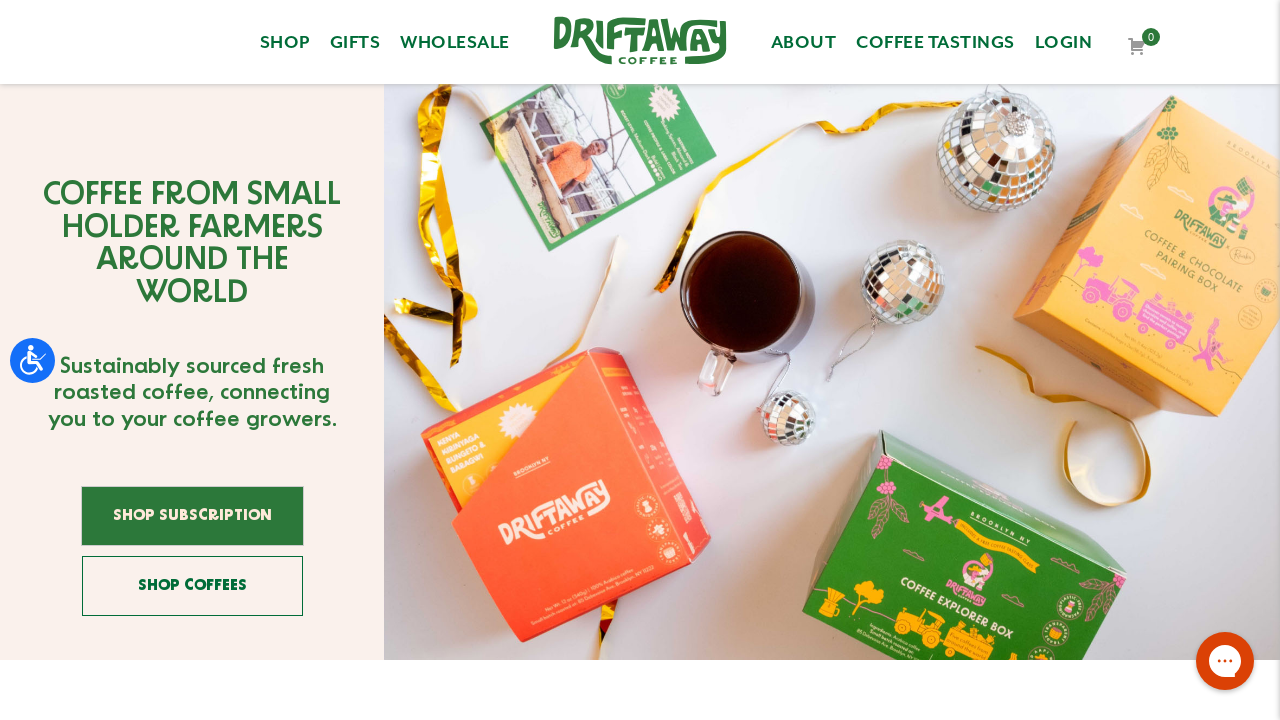

Clicked on Subscriptions link to navigate to subscriptions page at (100, 361) on a:text('Subscriptions')
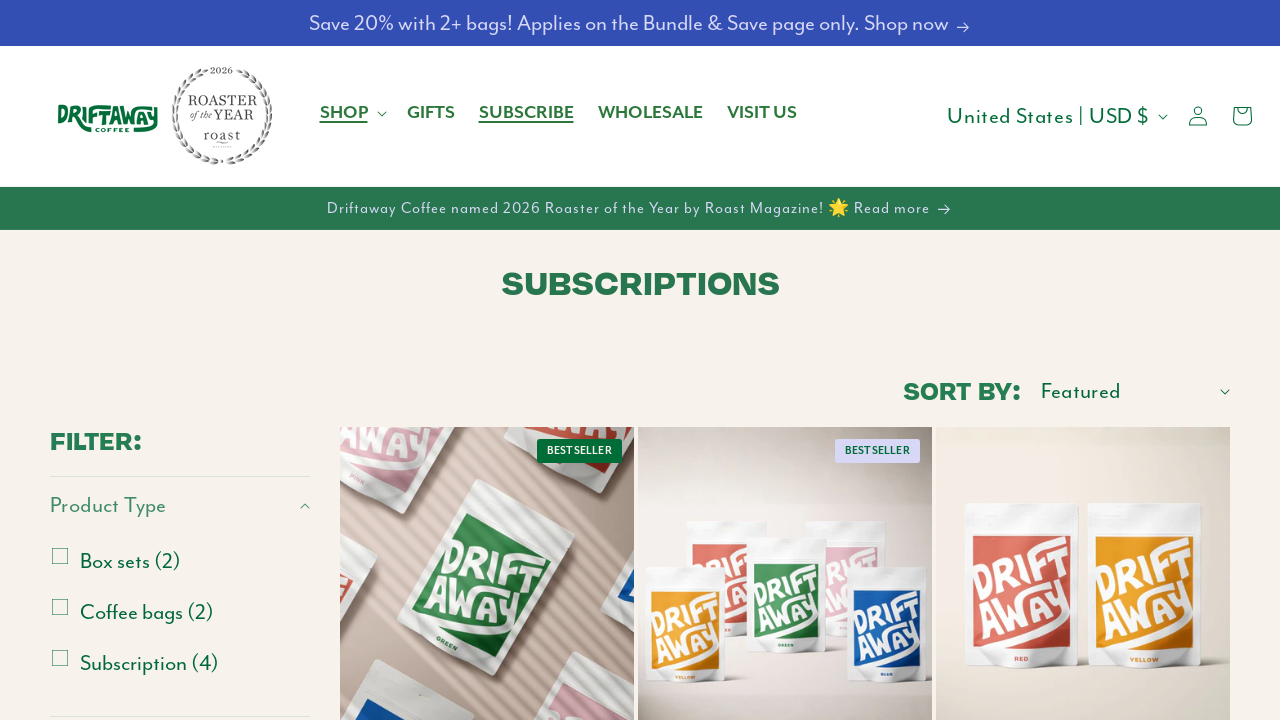

Scrolled down to bottom of subscriptions page
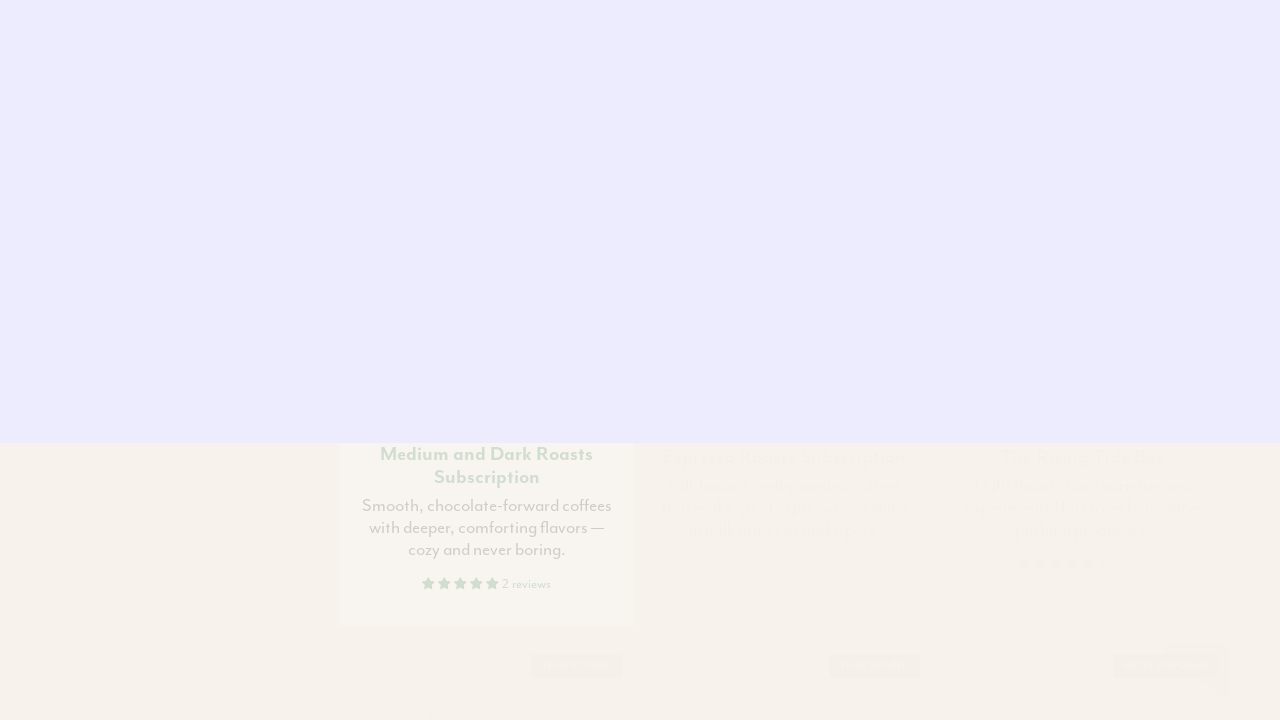

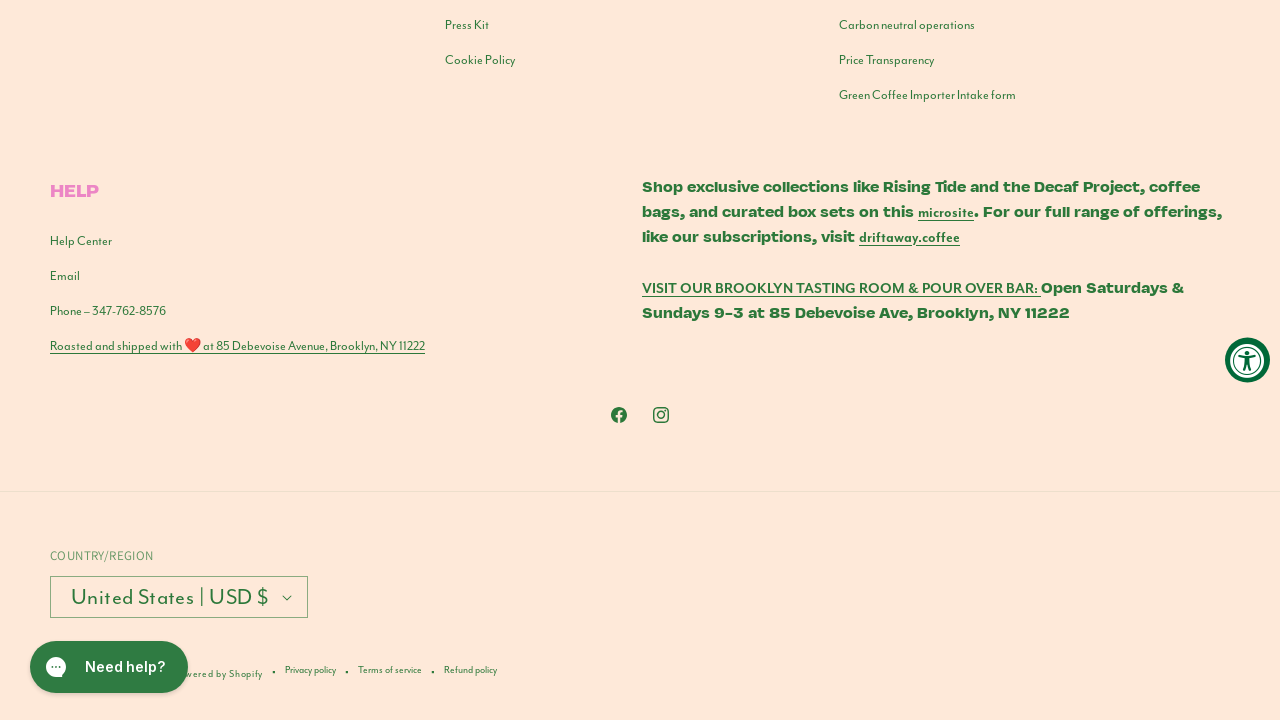